Validates that the page title of the OrangeHRM login page is correct

Starting URL: https://opensource-demo.orangehrmlive.com/web/index.php/auth/login

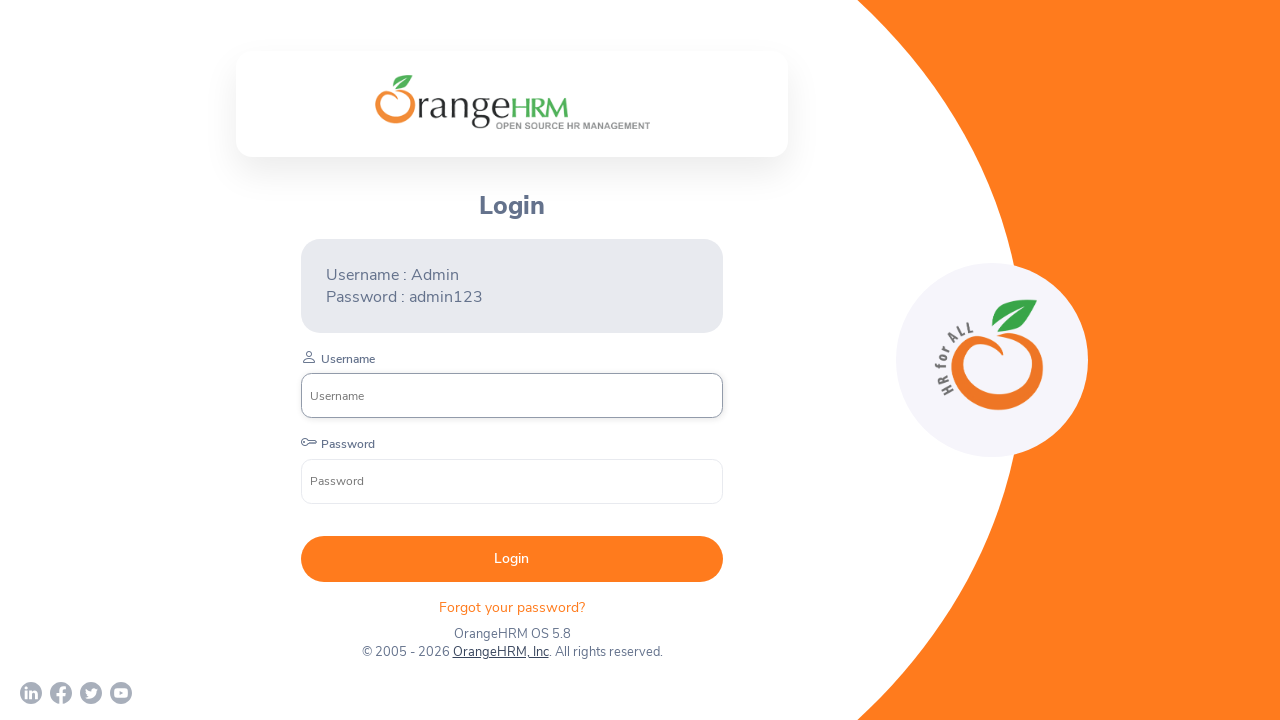

Waited for page to reach domcontentloaded state
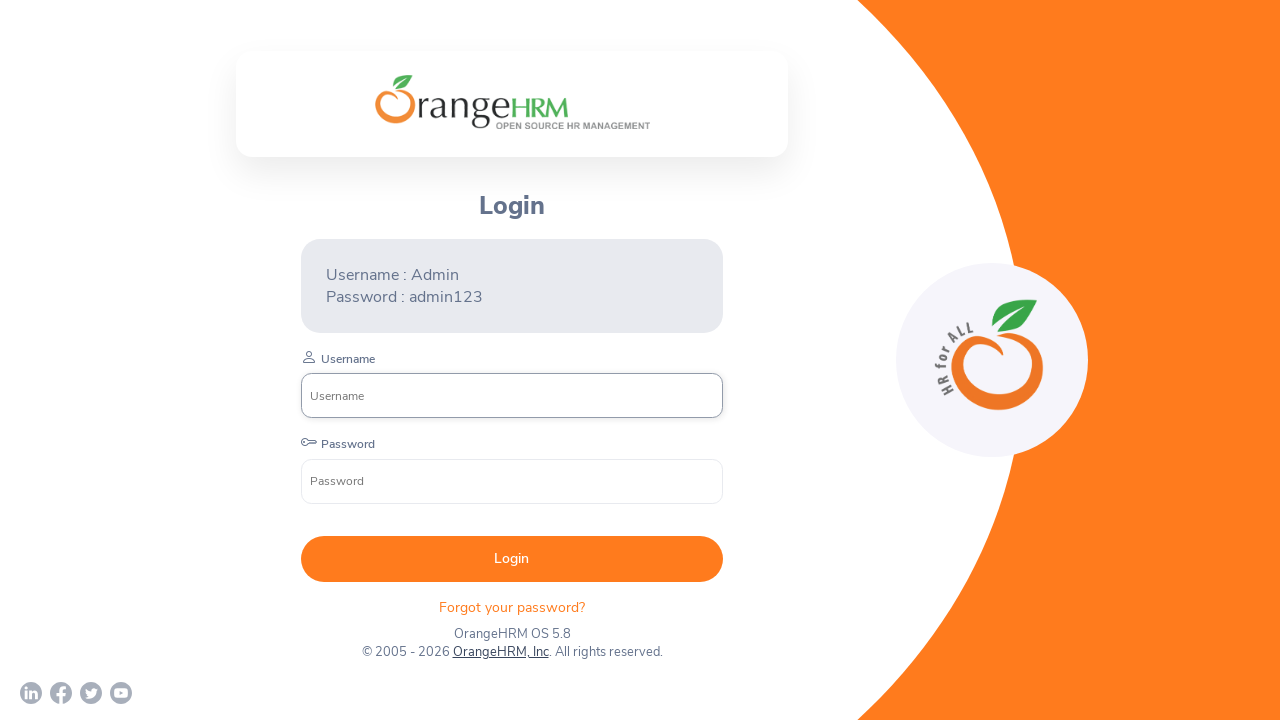

Verified page title is 'OrangeHRM'
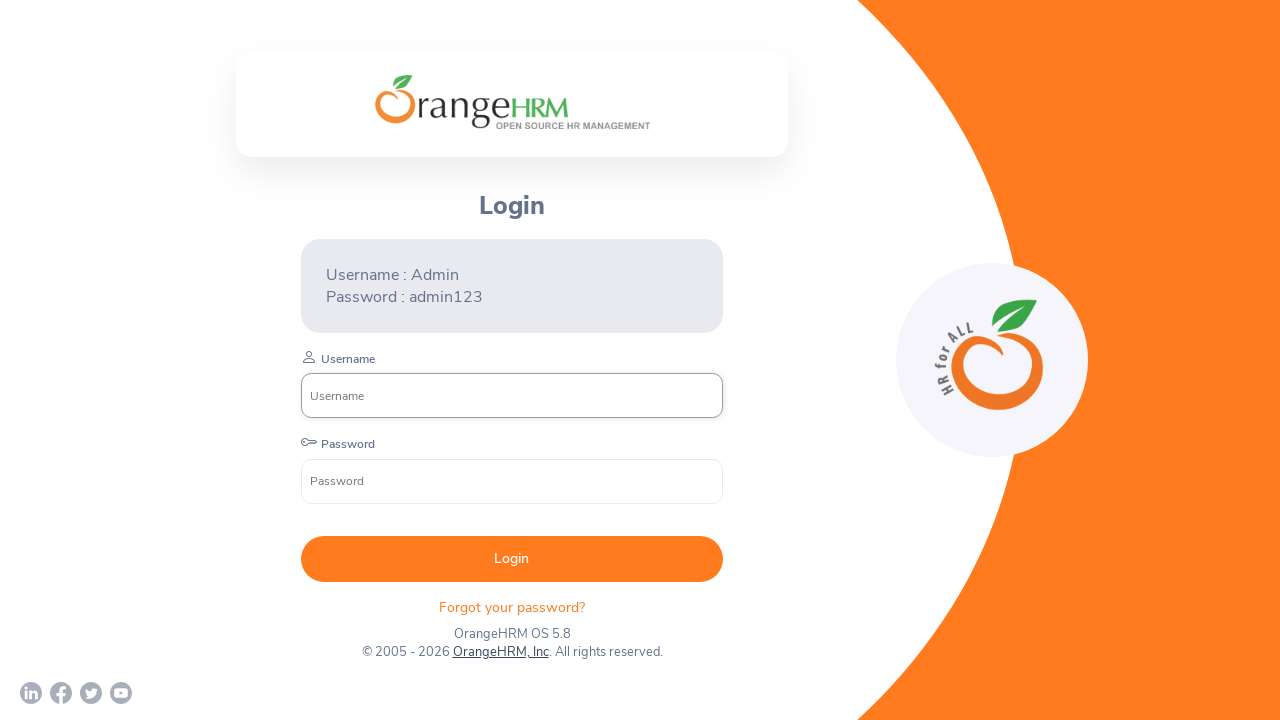

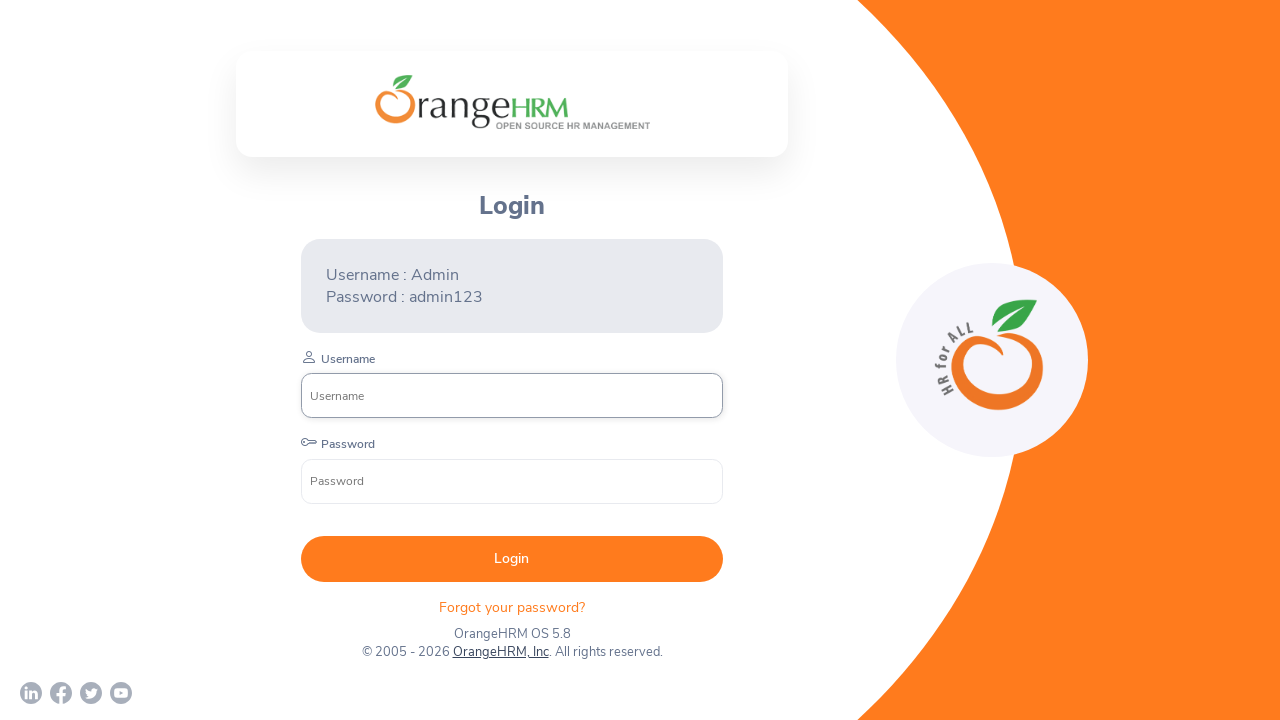